Navigates to a login practice page and waits for it to load

Starting URL: https://rahulshettyacademy.com/loginpagePractise/

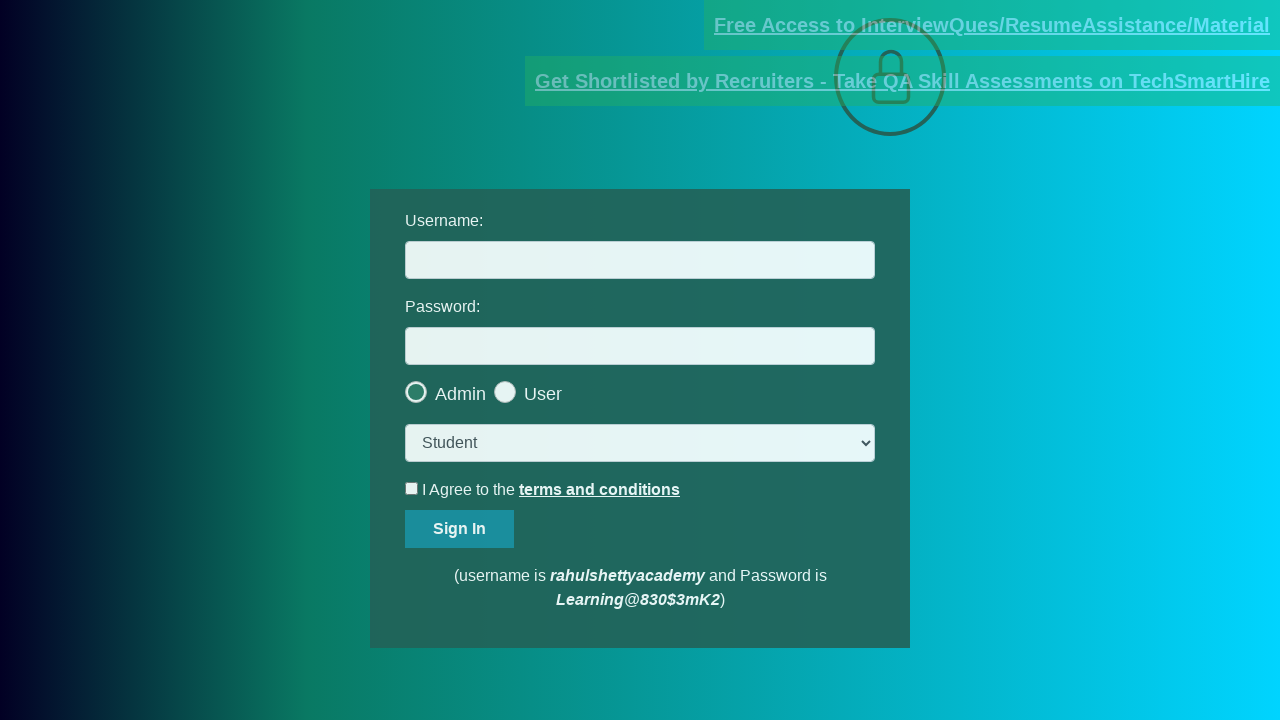

Login practice page loaded and DOM content ready
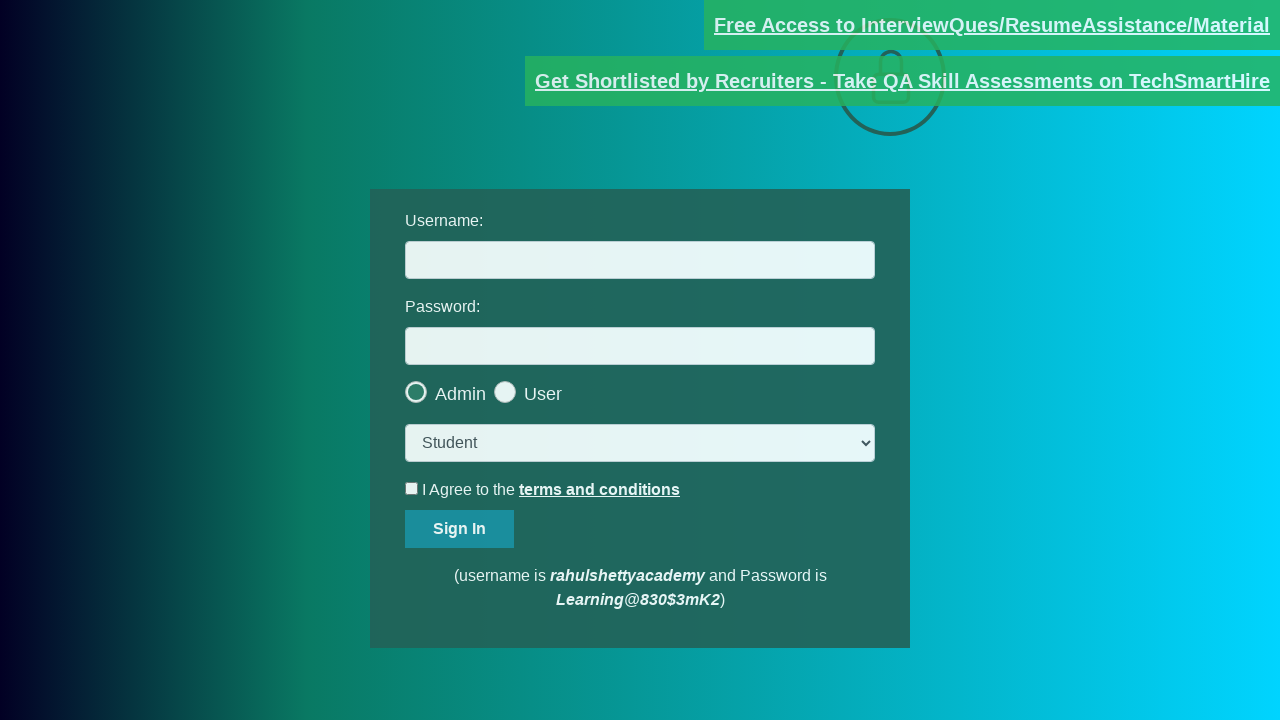

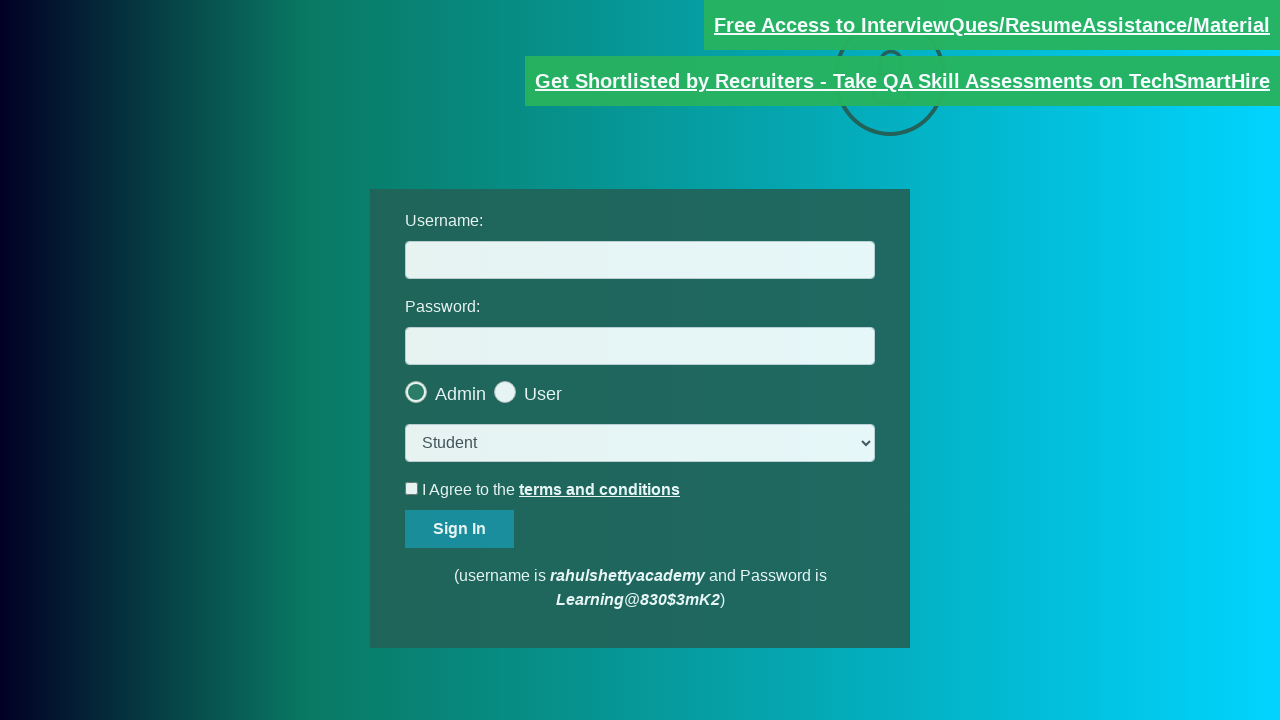